Tests drag and drop functionality by dragging element A to element B's position and verifying the elements switch places

Starting URL: https://the-internet.herokuapp.com/drag_and_drop

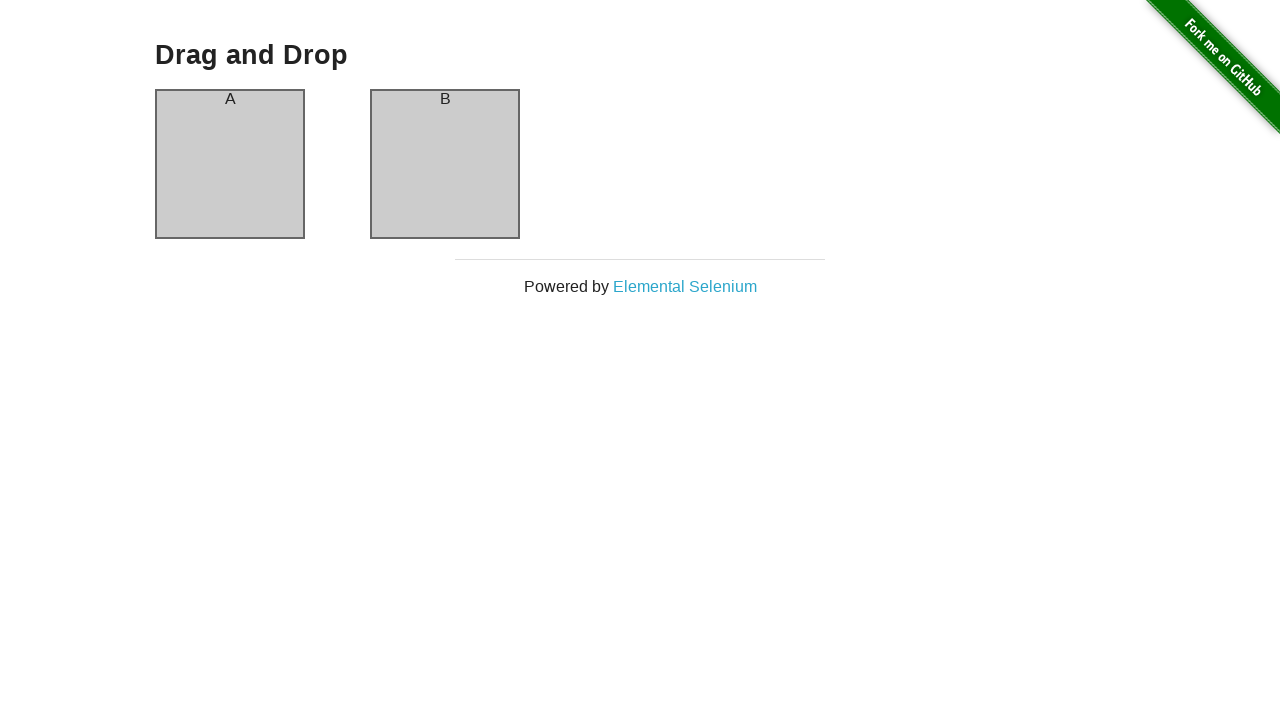

Waited for column A element to load
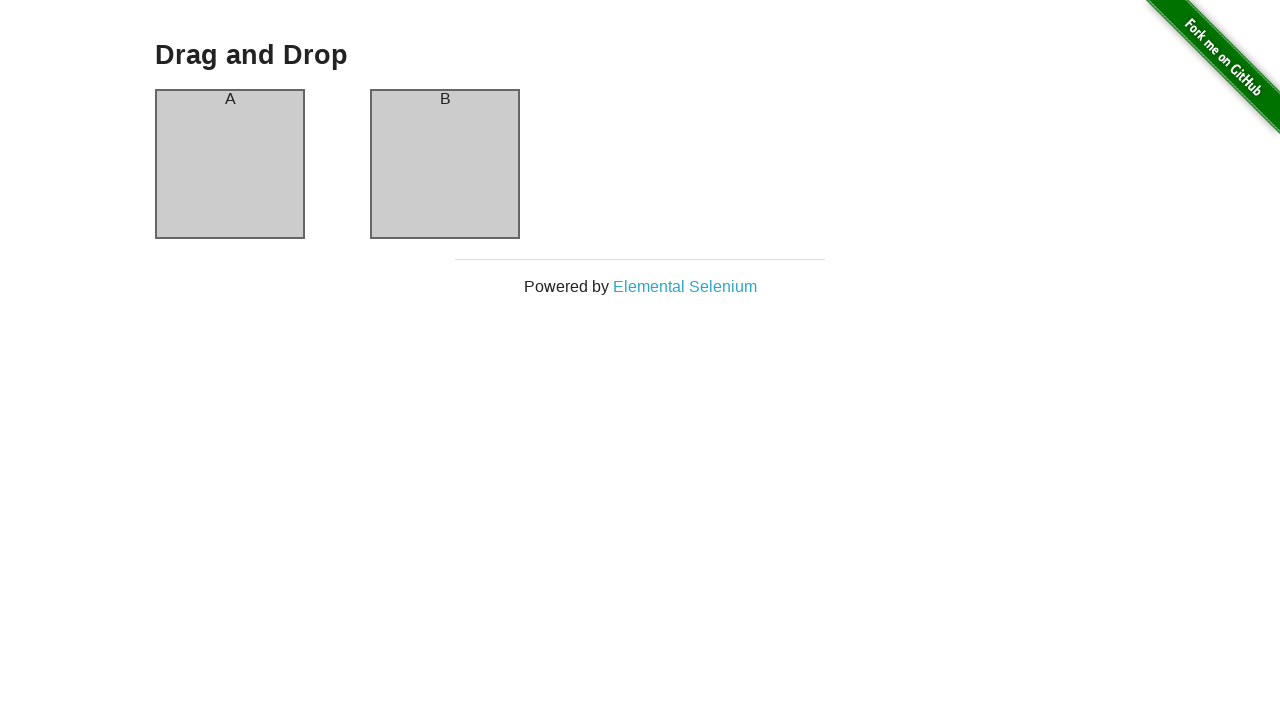

Waited for column B element to load
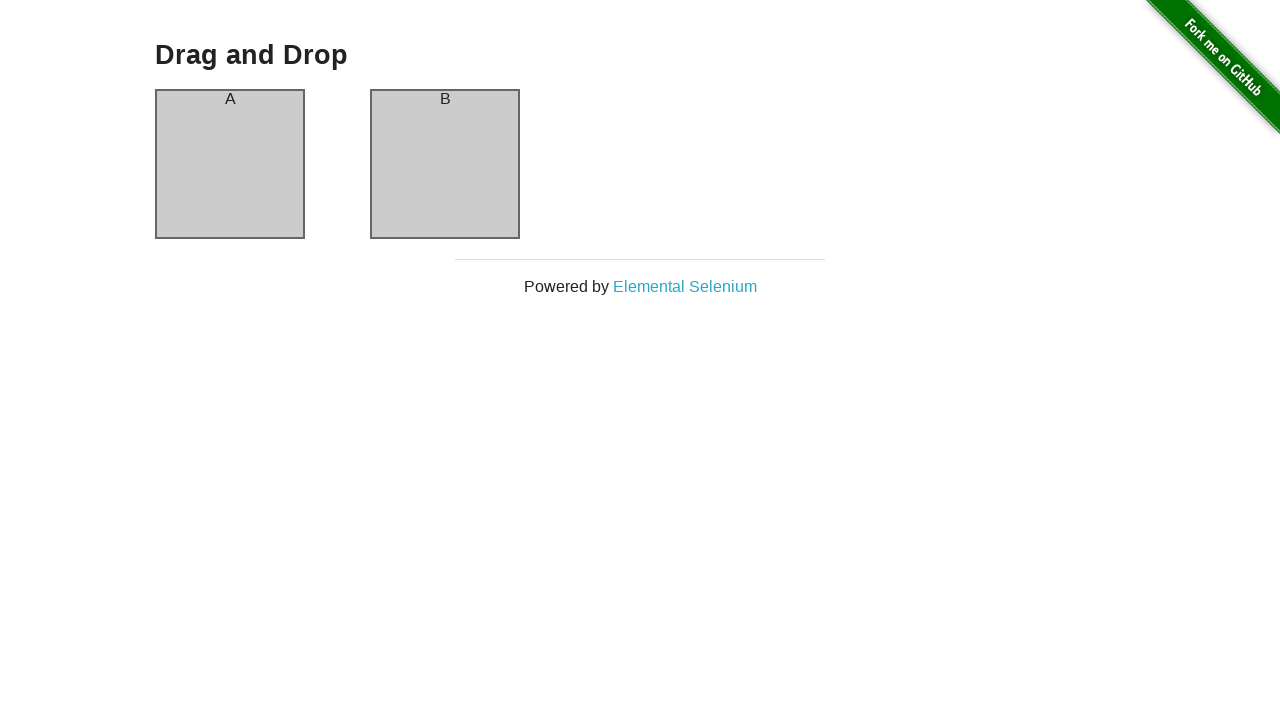

Dragged column A to column B position at (445, 164)
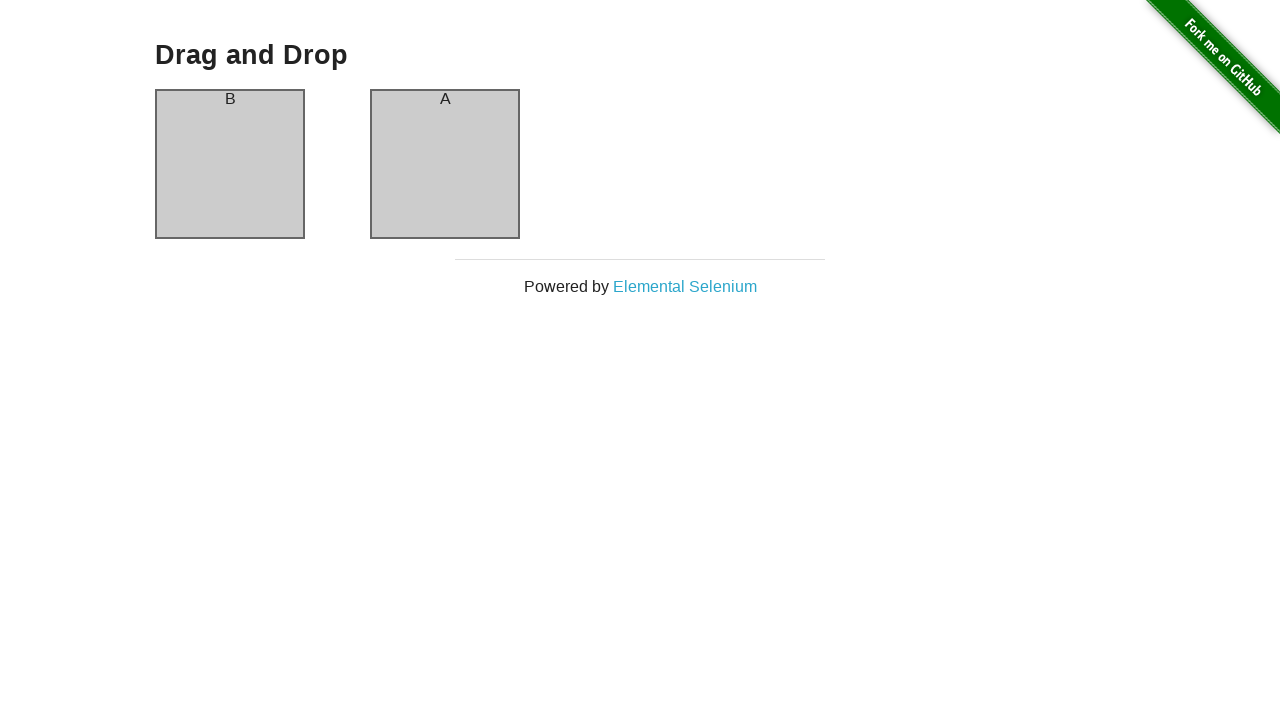

Verified column A now contains text 'B' after drag and drop
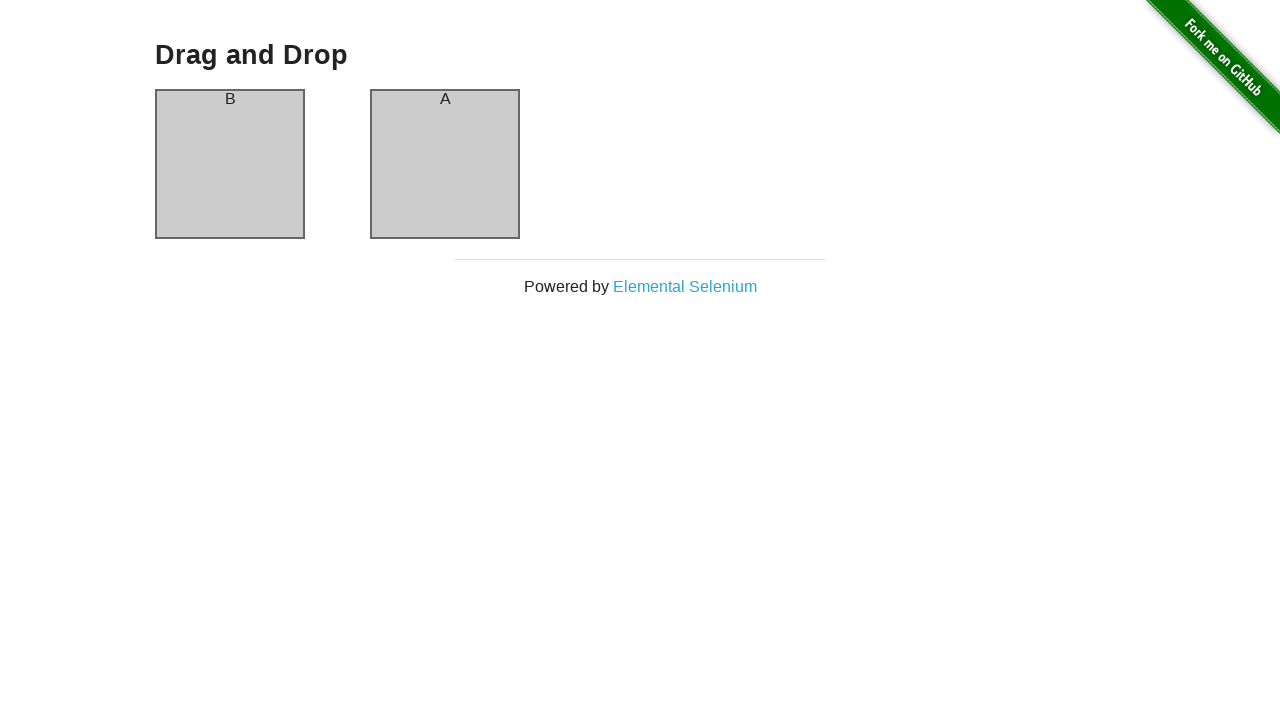

Verified column B now contains text 'A' after drag and drop
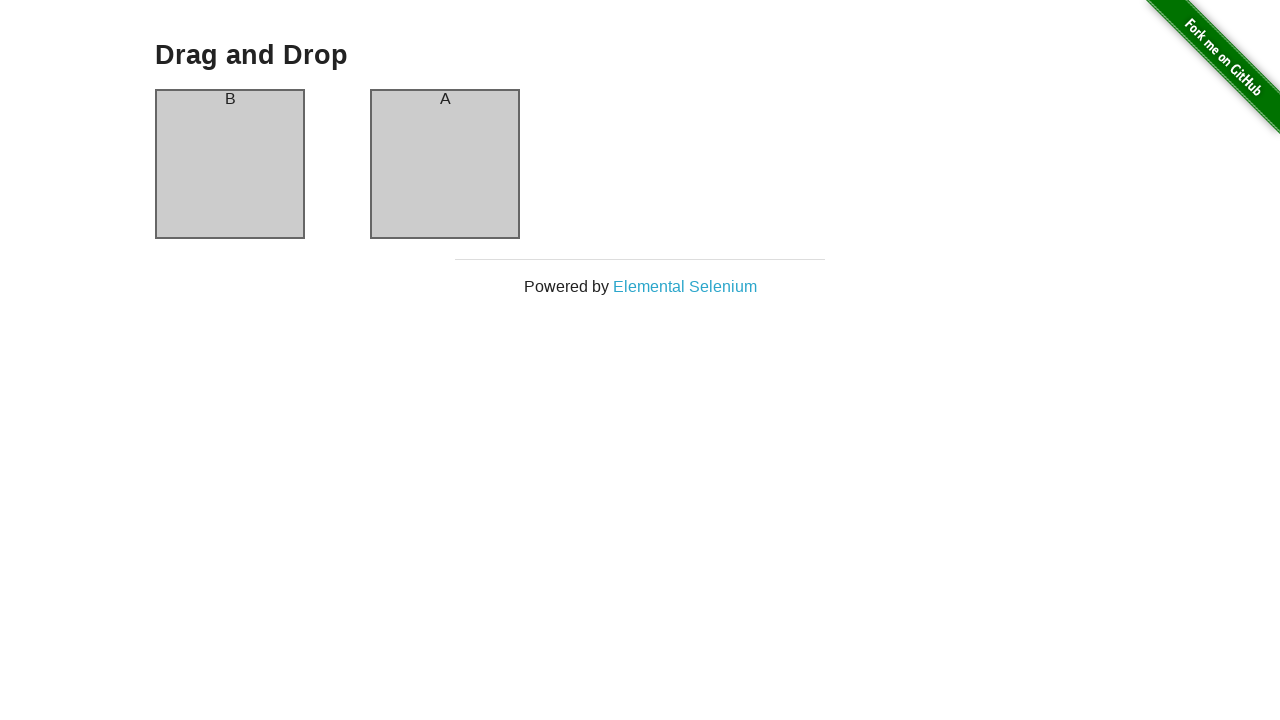

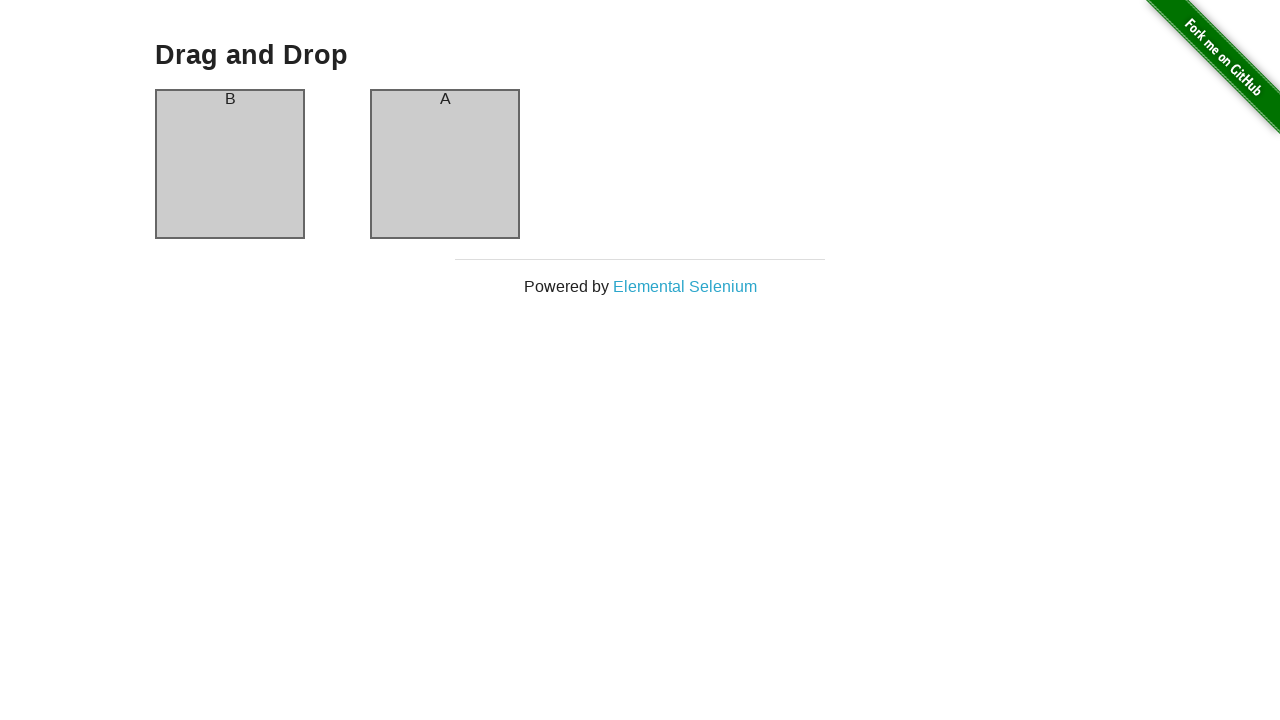